Tests adding a member without specifying a group size to verify that an alert message appears requesting the group size.

Starting URL: https://testing-replica-b9141.firebaseapp.com

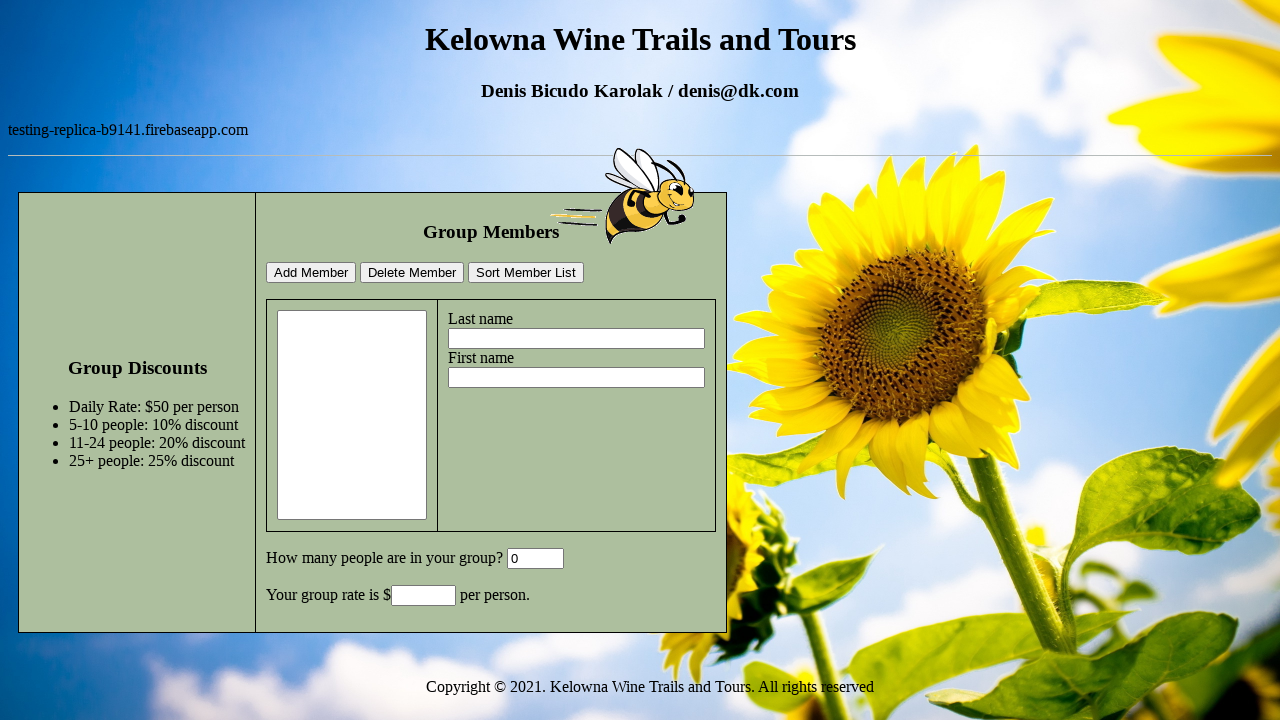

Set up dialog handler to auto-accept alerts
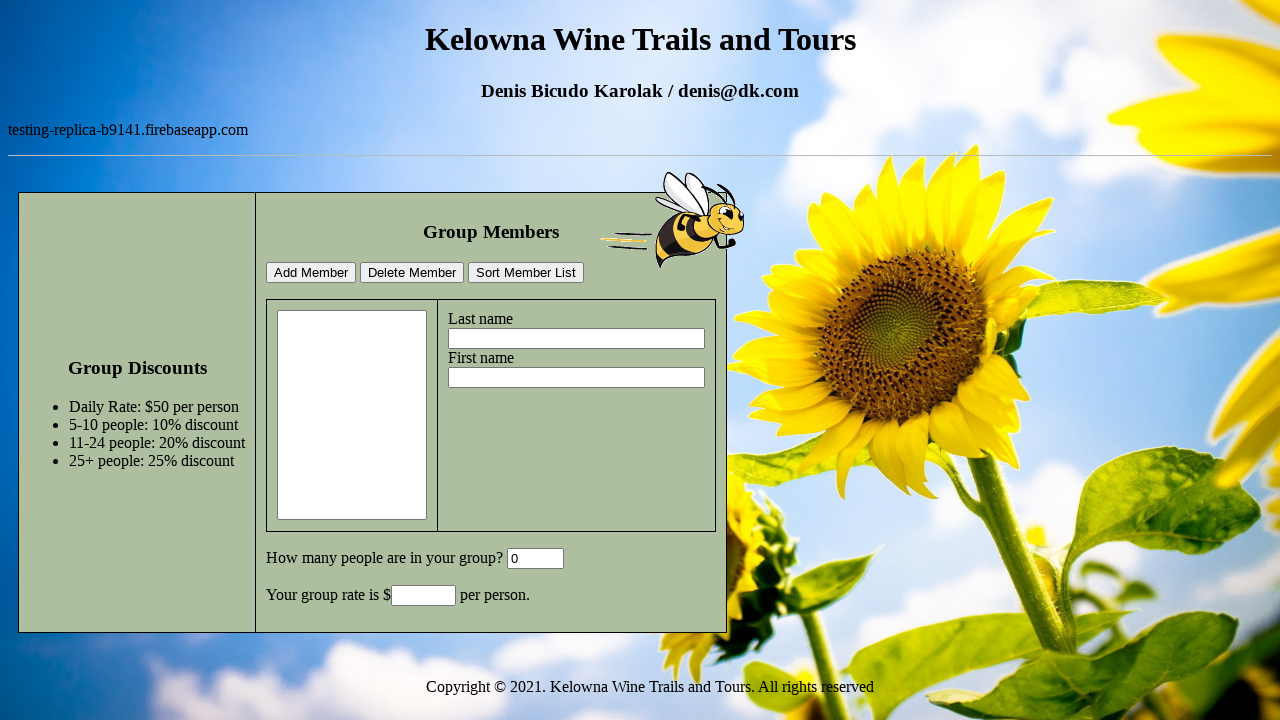

Filled last name field with 'Due' on #lastname
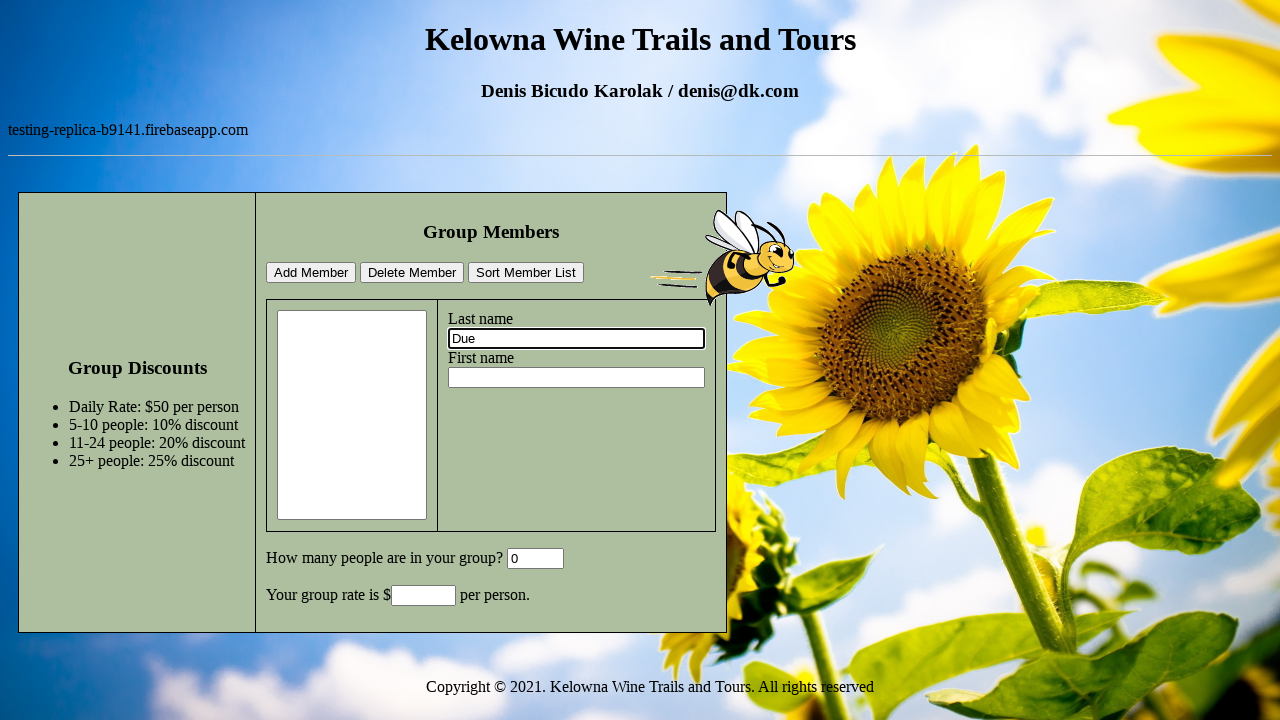

Filled first name field with 'John' on #firstname
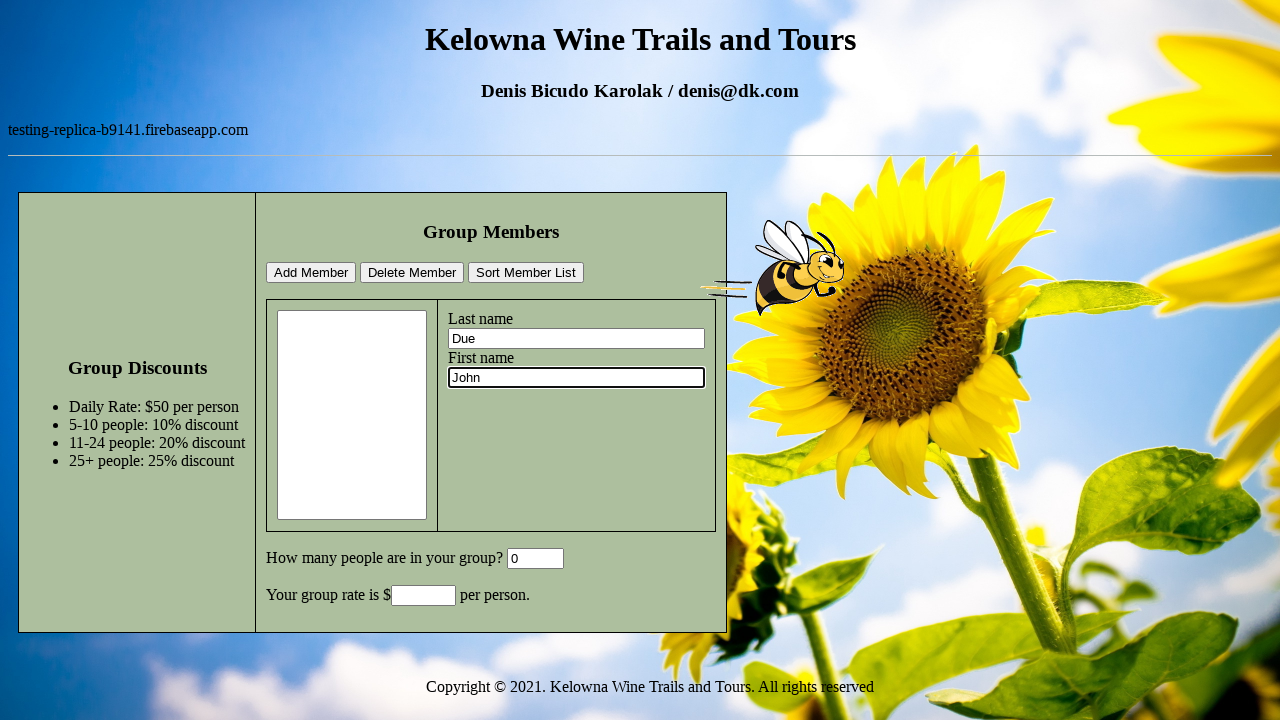

Clicked add member button without specifying group size at (311, 273) on #addMemberBtn
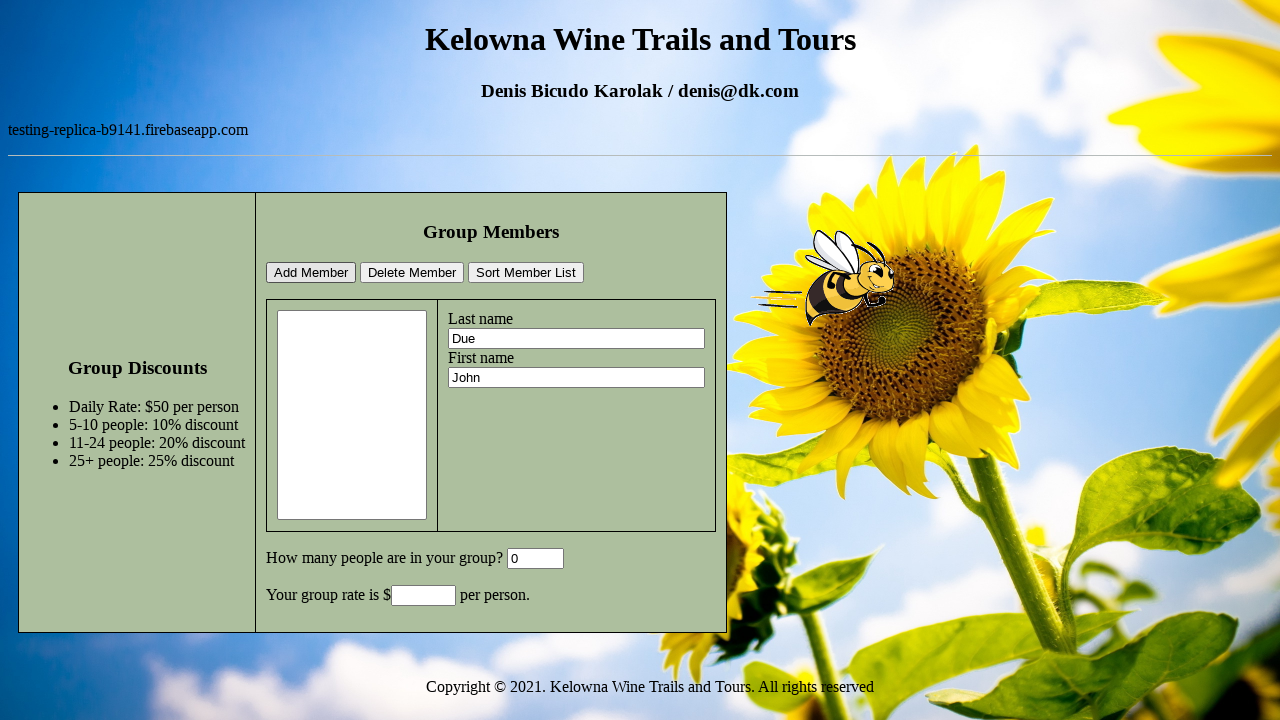

Alert message appeared requesting group size
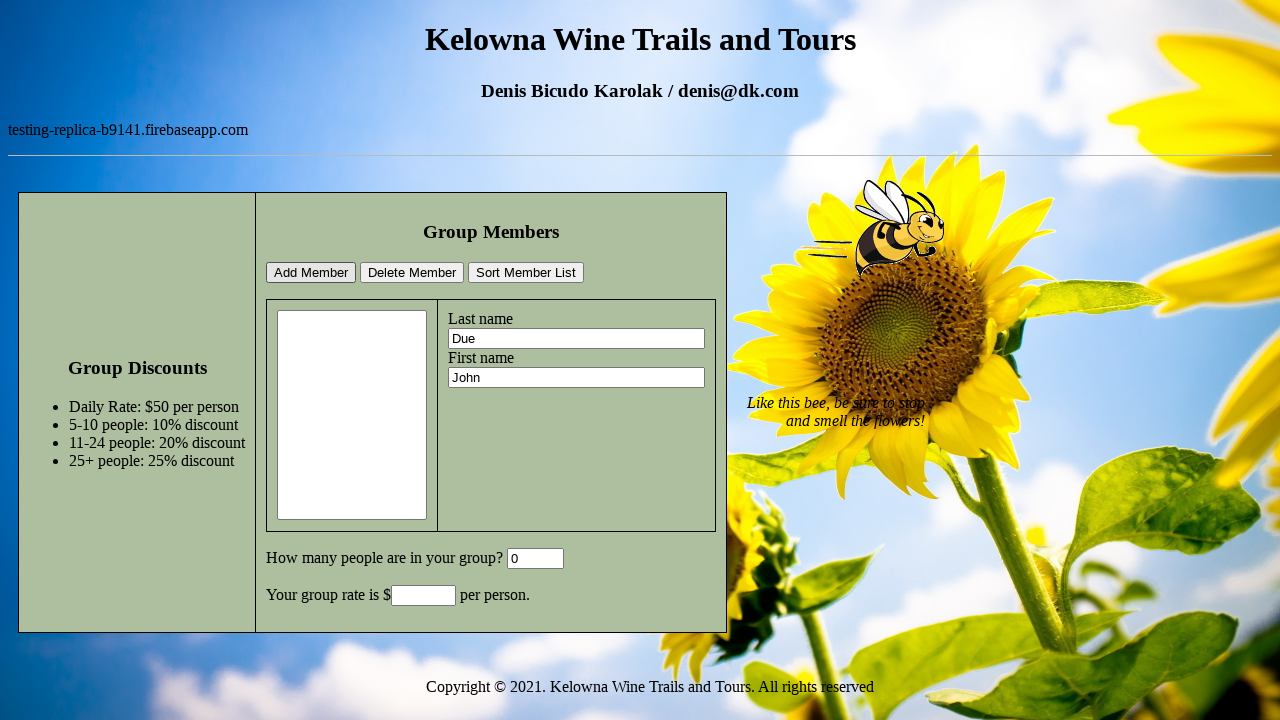

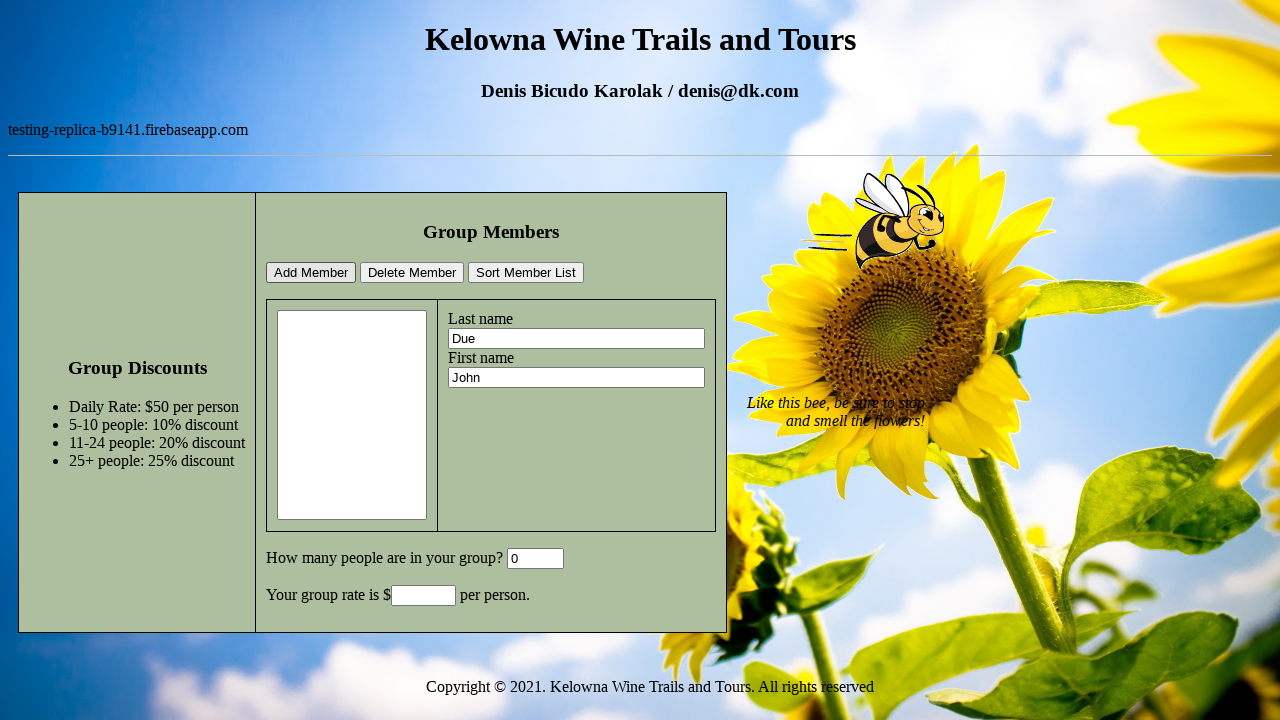